Tests dynamic dropdown selection by typing partial text and selecting a matching country from autocomplete suggestions

Starting URL: https://www.rahulshettyacademy.com/AutomationPractice/

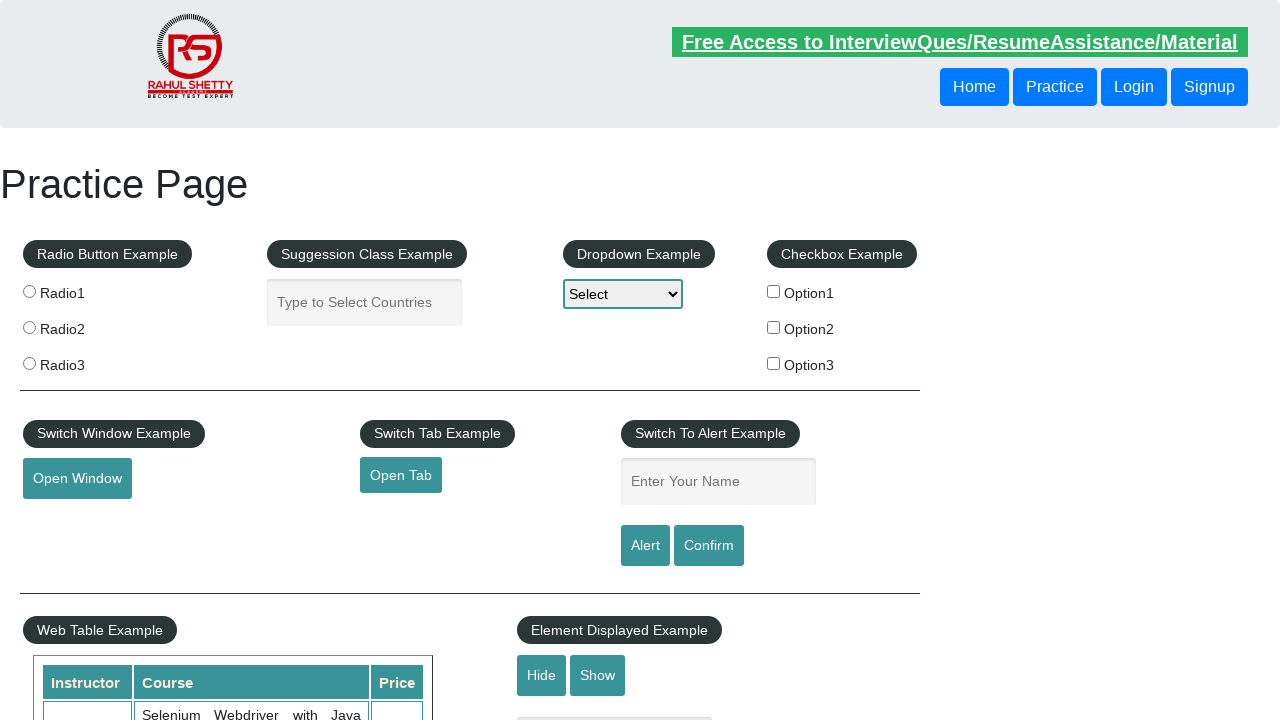

Typed 'tan' in autocomplete field to filter country options on input#autocomplete
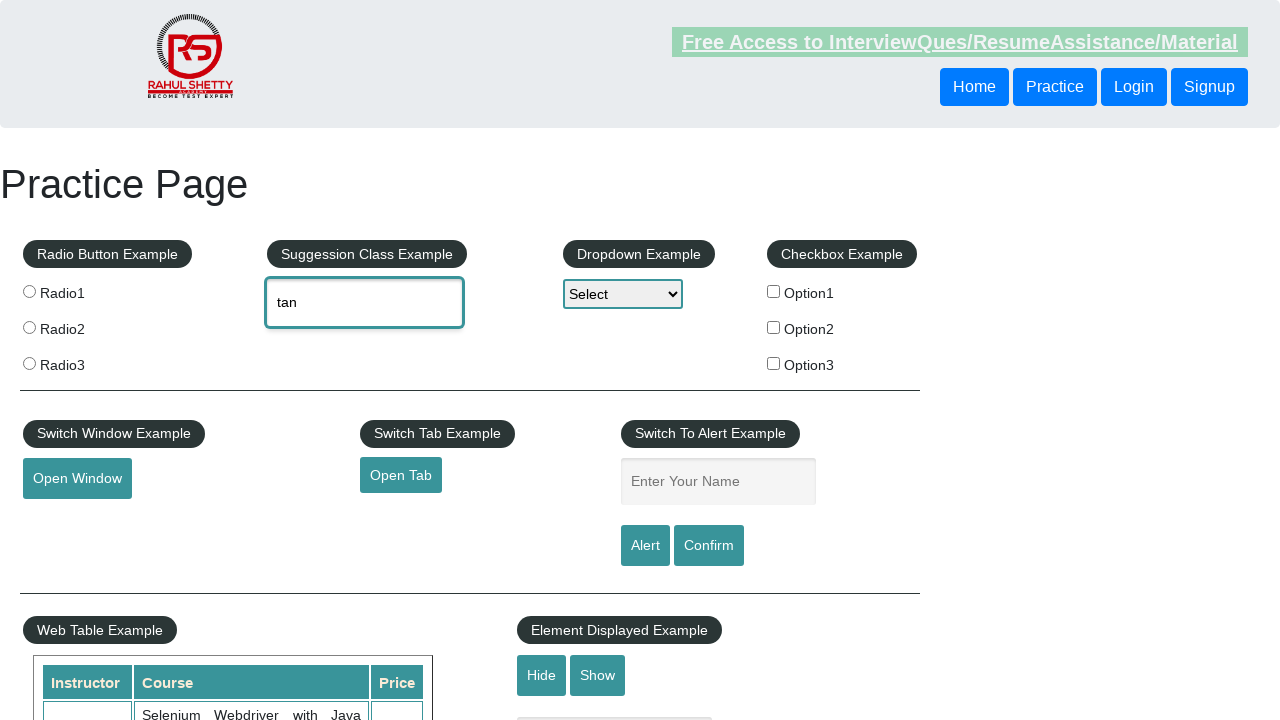

Dropdown options appeared after typing partial text
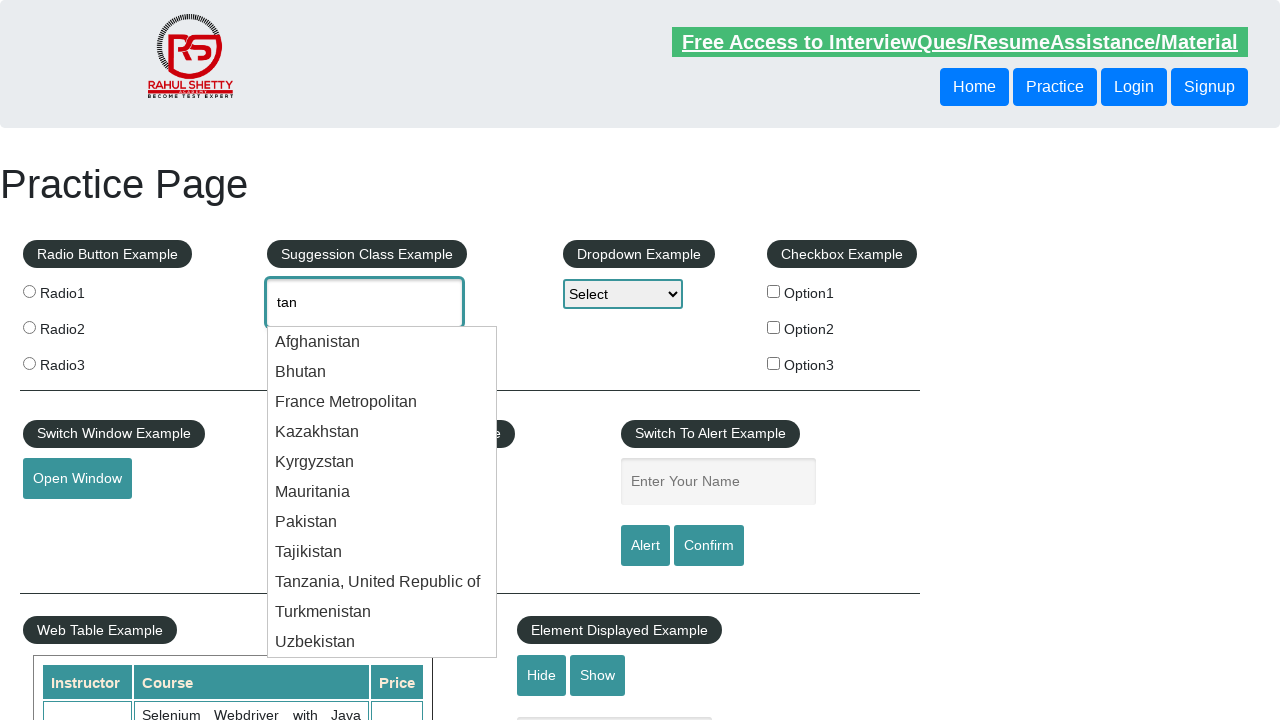

Retrieved all dropdown option elements
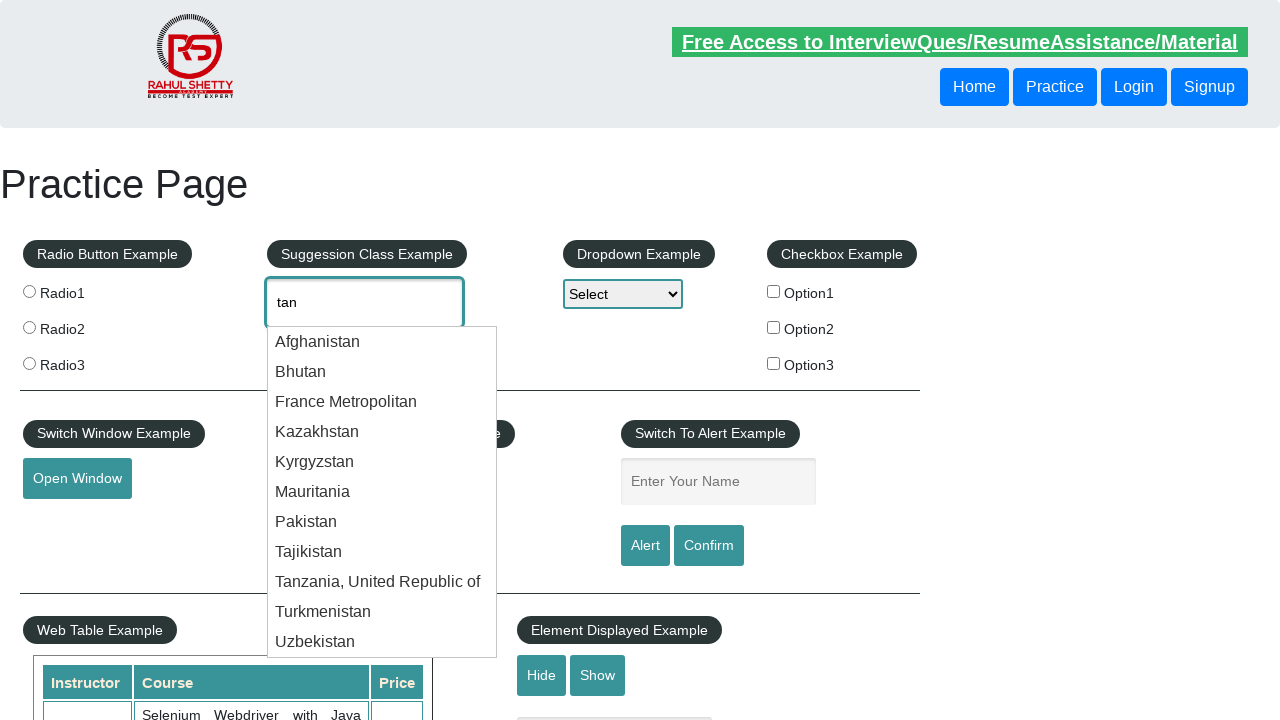

Selected 'Tajikistan' from autocomplete dropdown
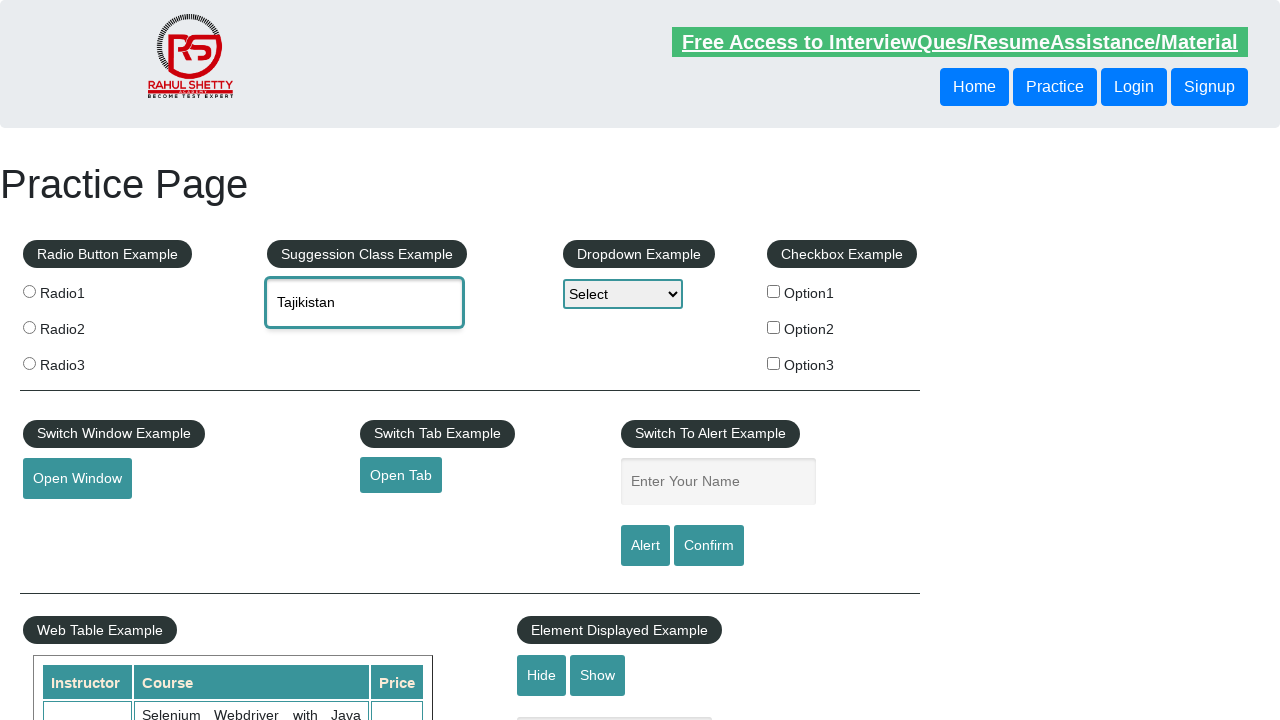

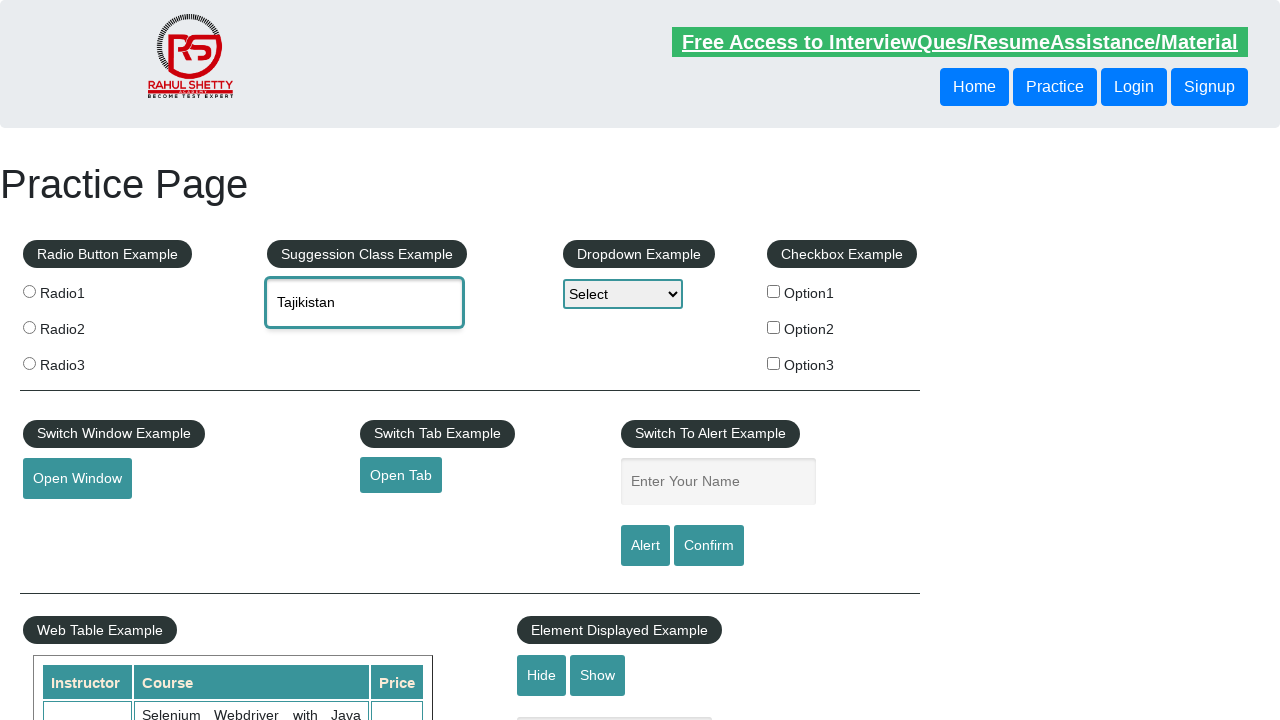